Tests the add-to-cart functionality on a demo e-commerce site by clicking the add to cart button for a product and verifying the product appears in the cart pane.

Starting URL: https://bstackdemo.com

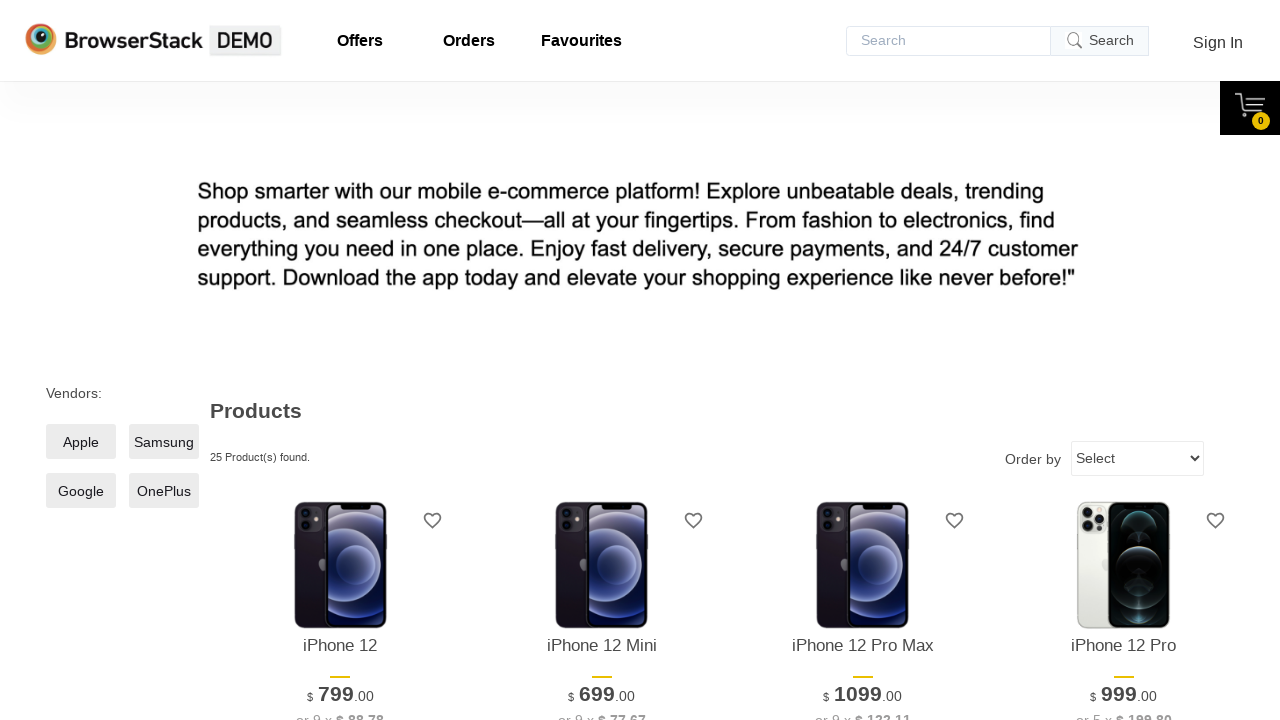

Page loaded and title matched StackDemo
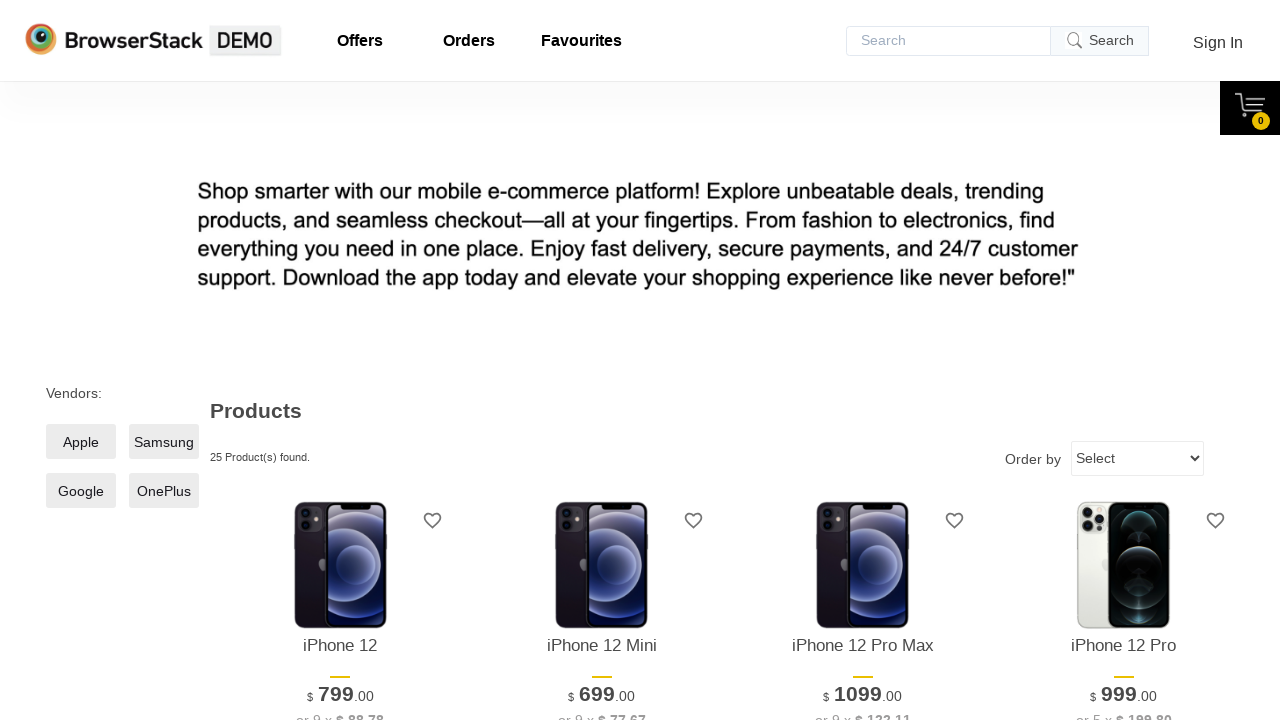

First product element became visible
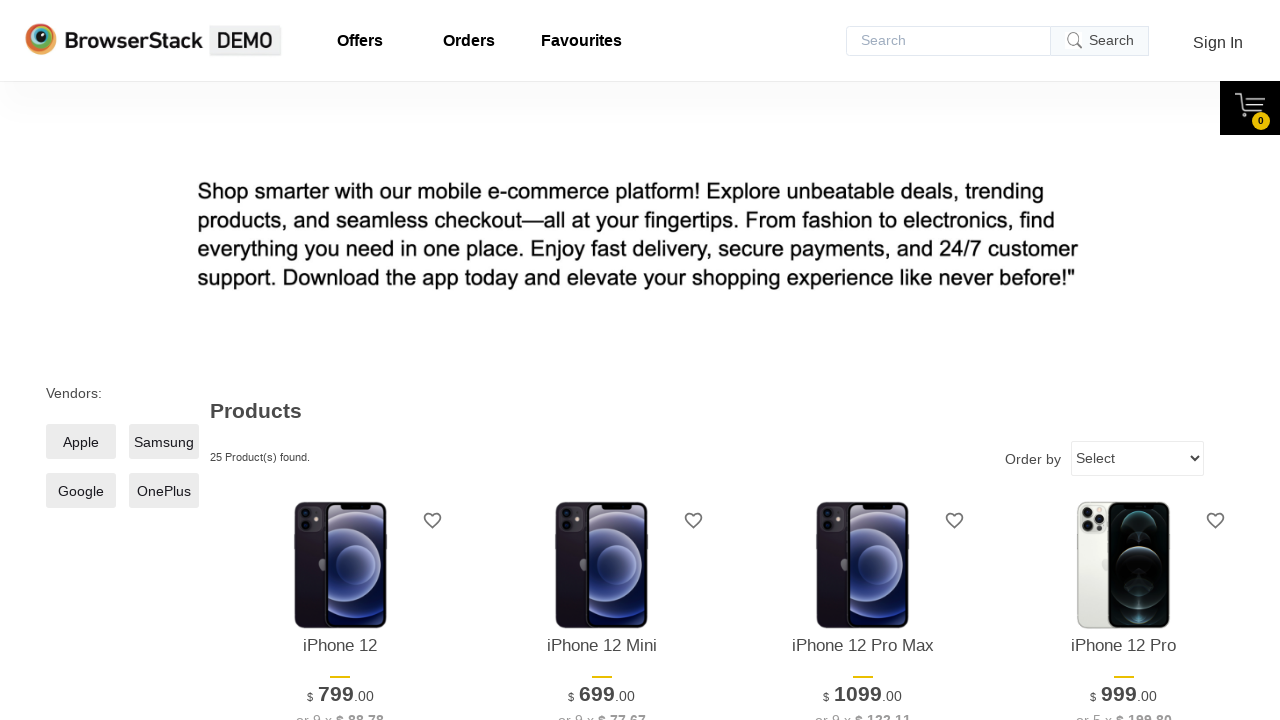

Retrieved product name text: iPhone 12
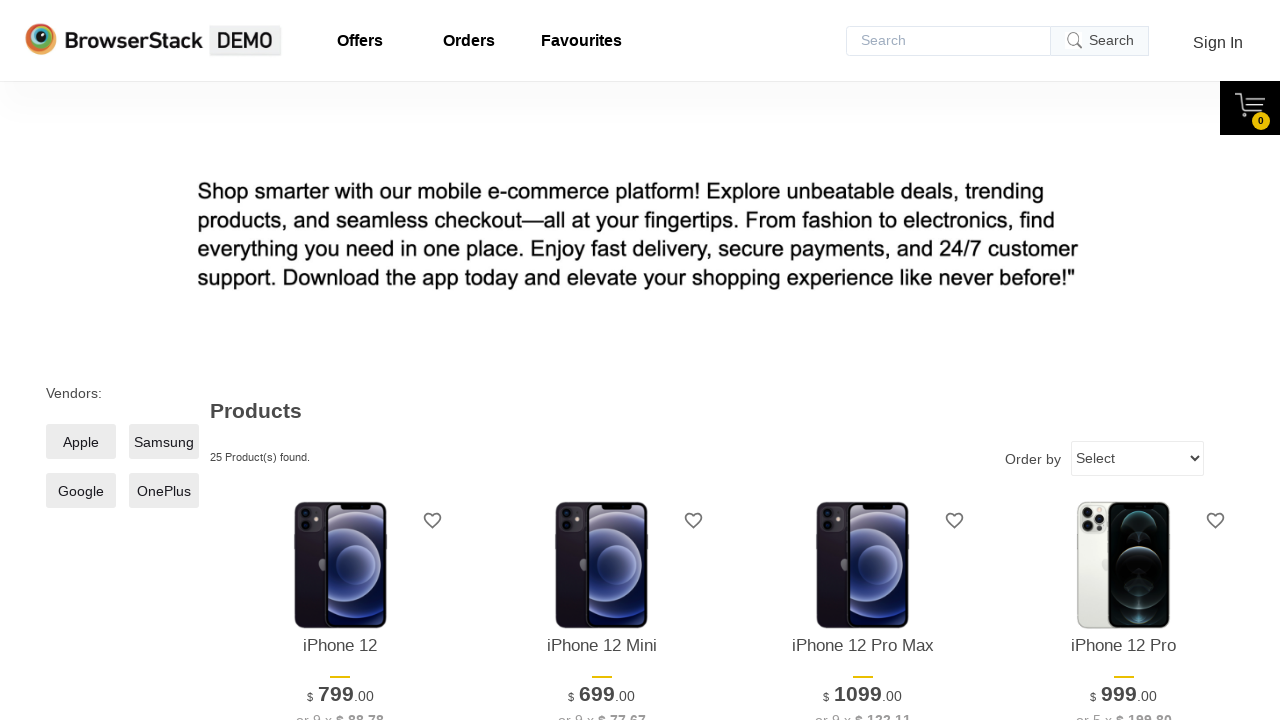

Add to Cart button became visible
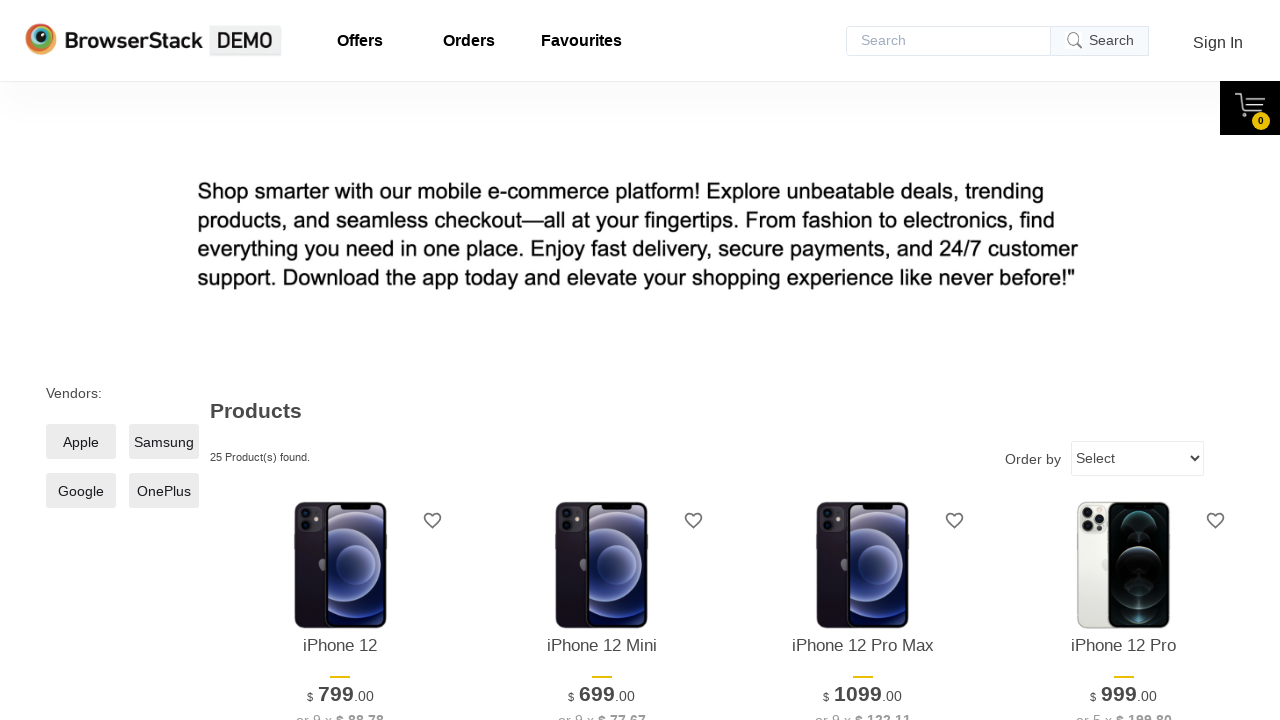

Clicked Add to Cart button at (340, 361) on xpath=//*[@id="1"]/div[4]
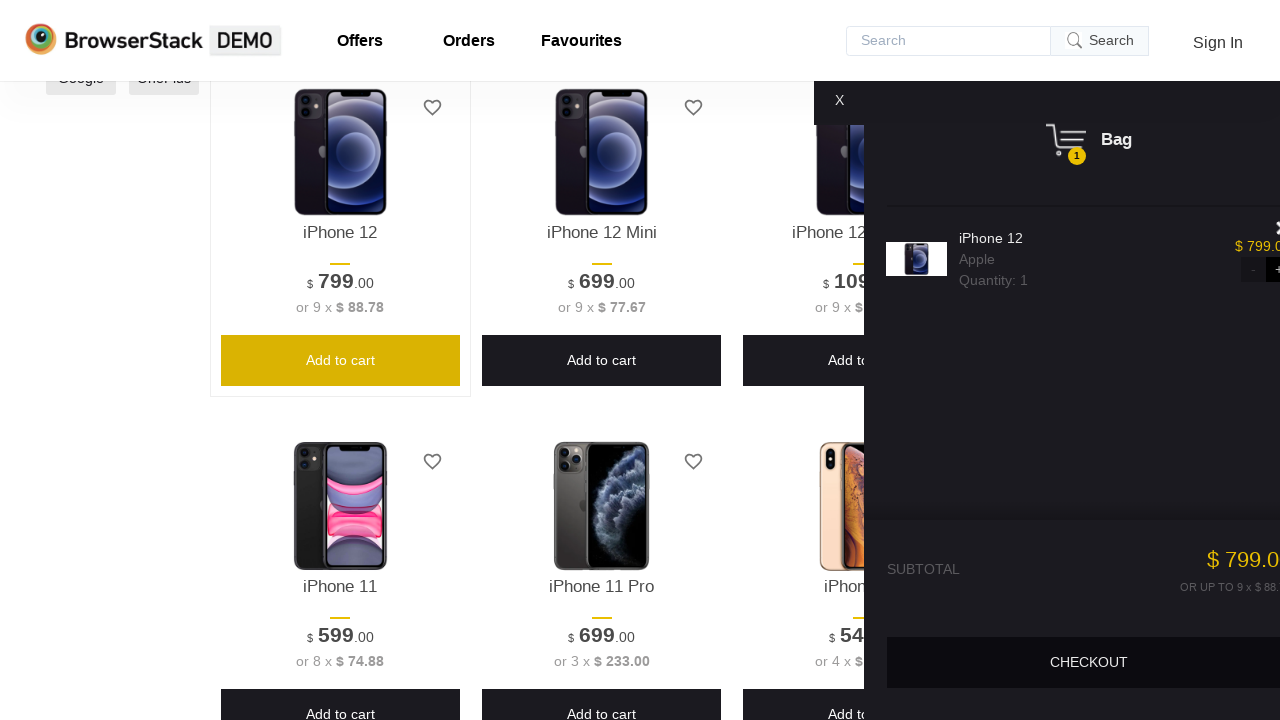

Product appeared in cart pane
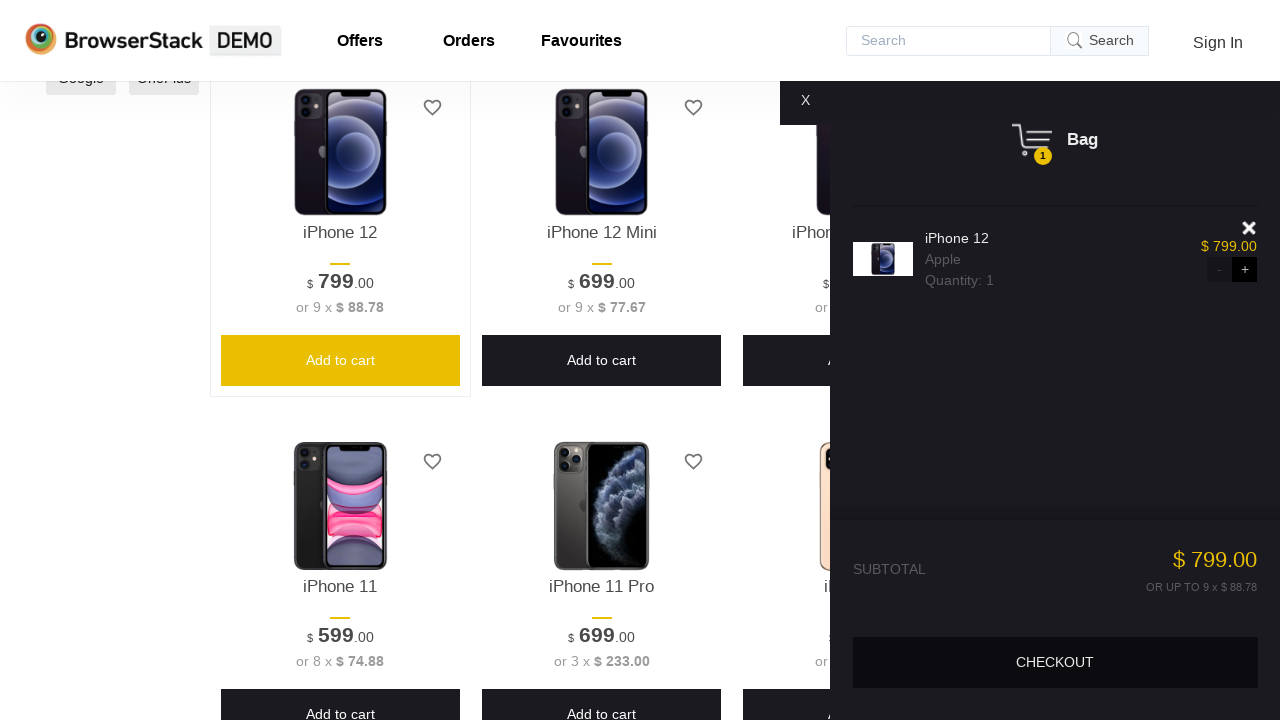

Retrieved product name from cart: iPhone 12
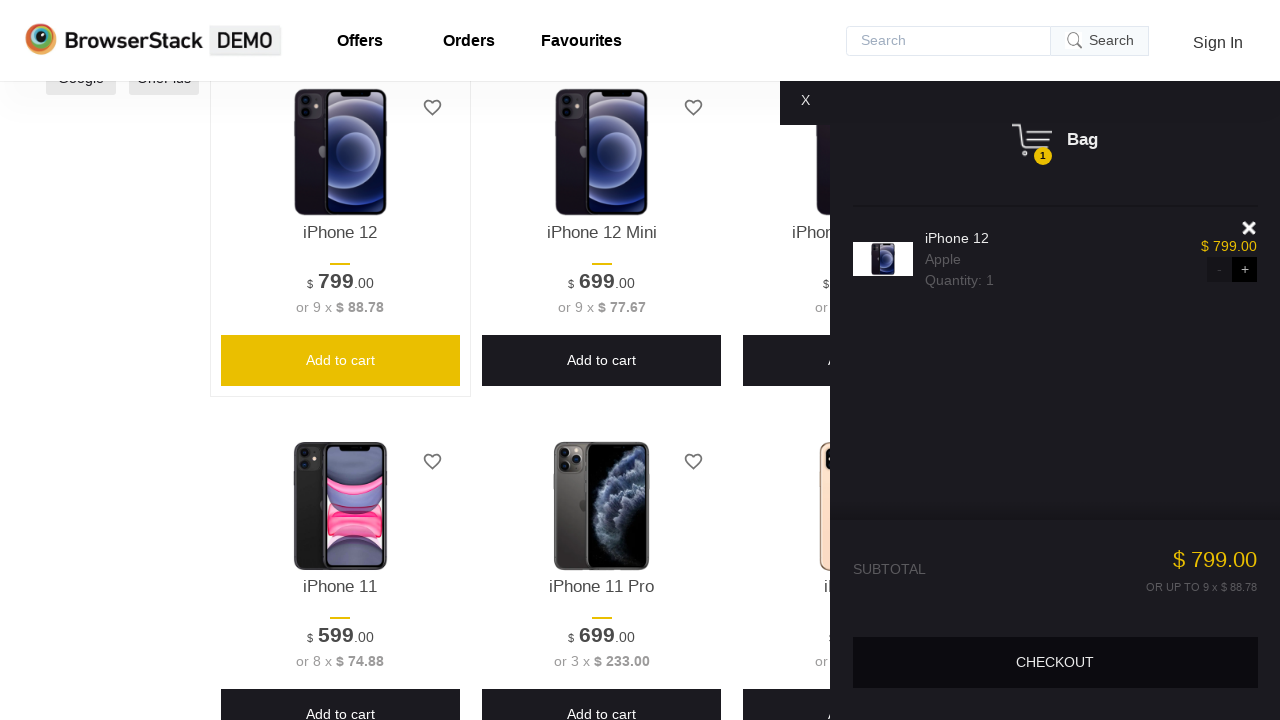

Assertion passed: product in cart matches the added product
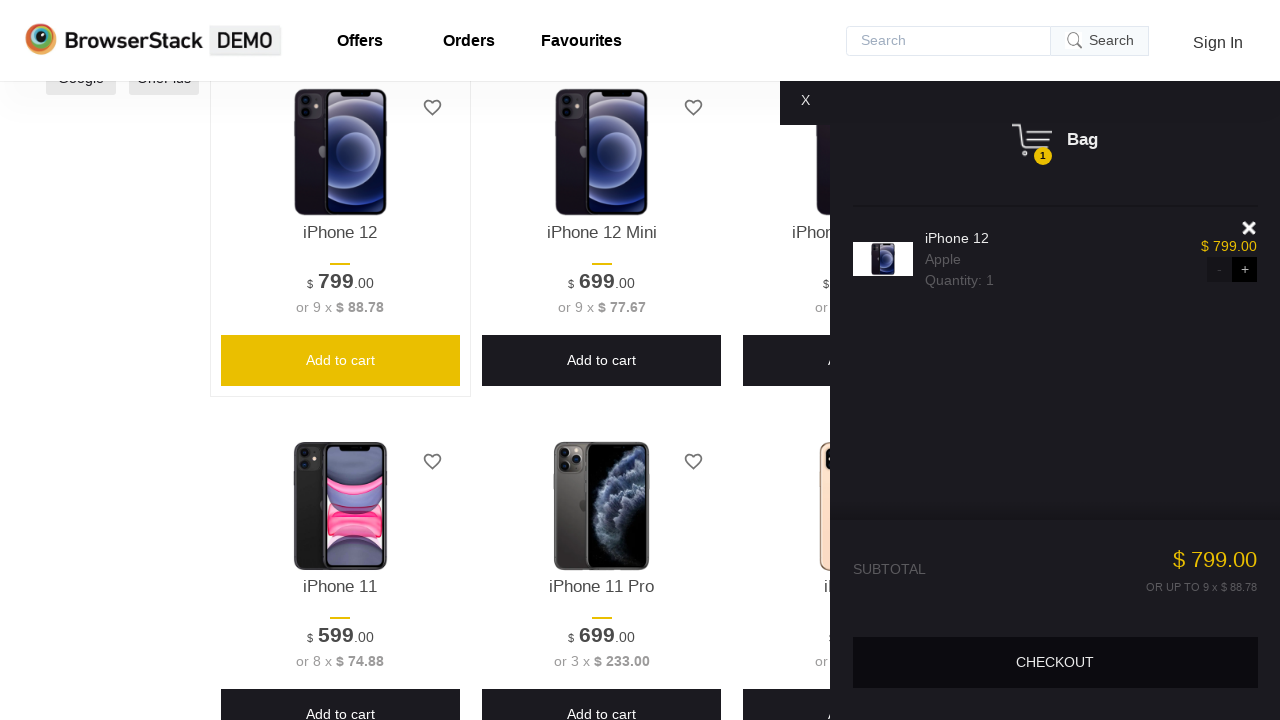

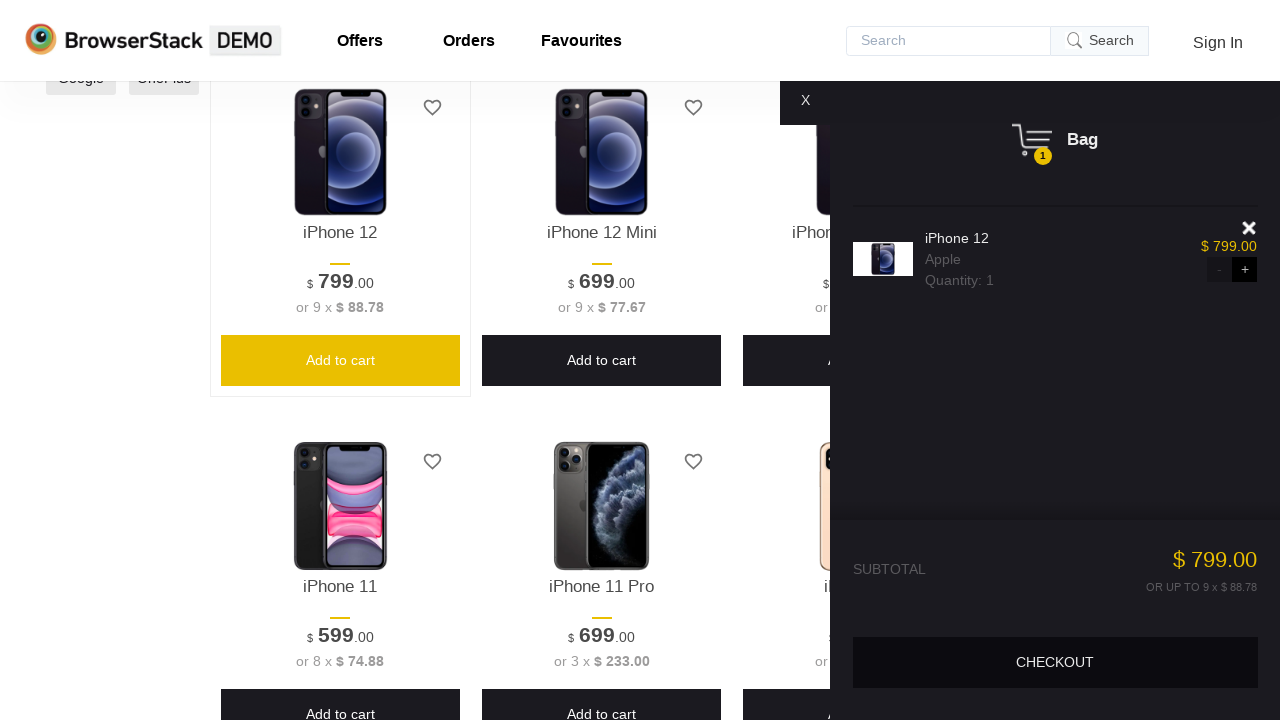